Tests implicit wait functionality by waiting for a landscape image to load on a page with loading images

Starting URL: https://bonigarcia.dev/selenium-webdriver-java/loading-images

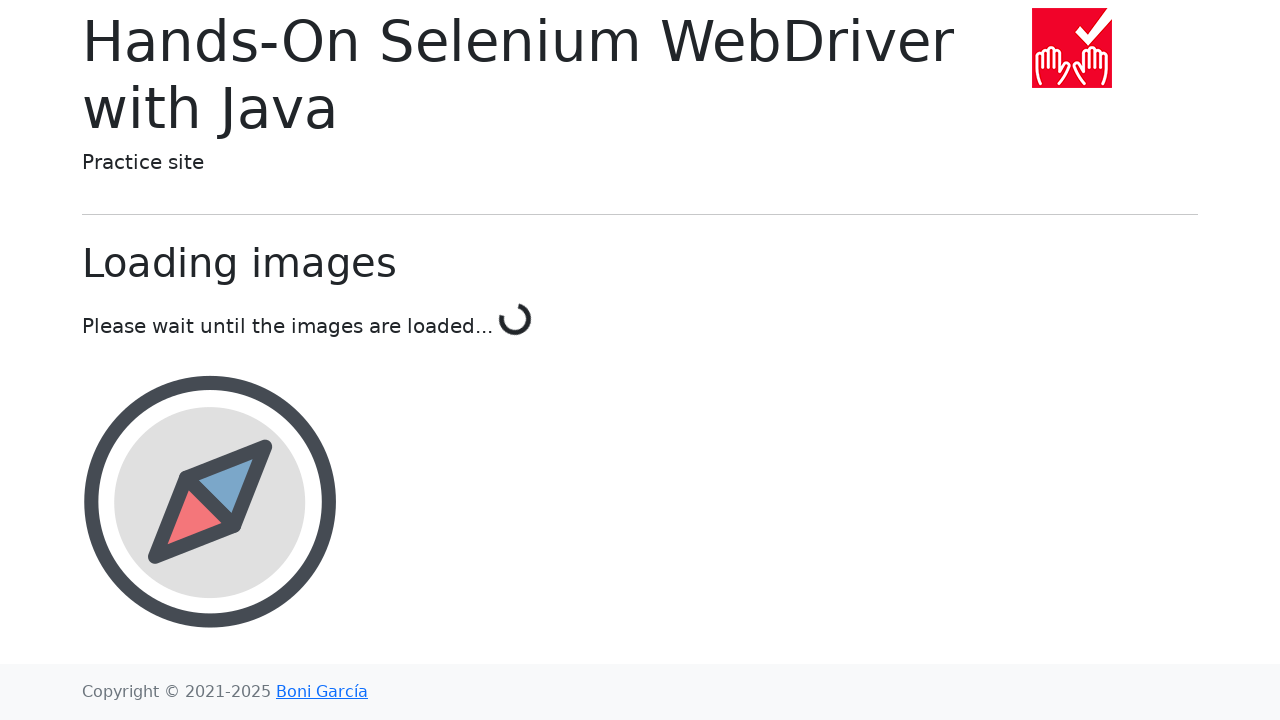

Waited for landscape image element to load (timeout: 10000ms)
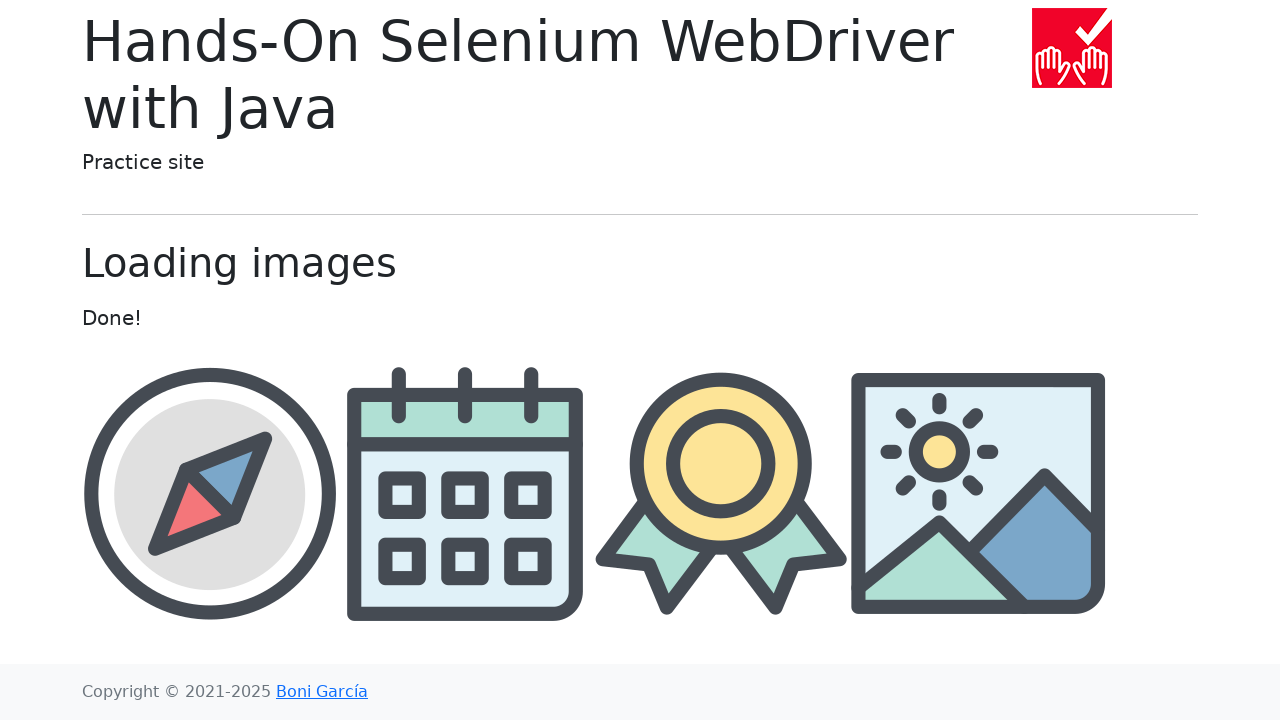

Retrieved src attribute from landscape image element
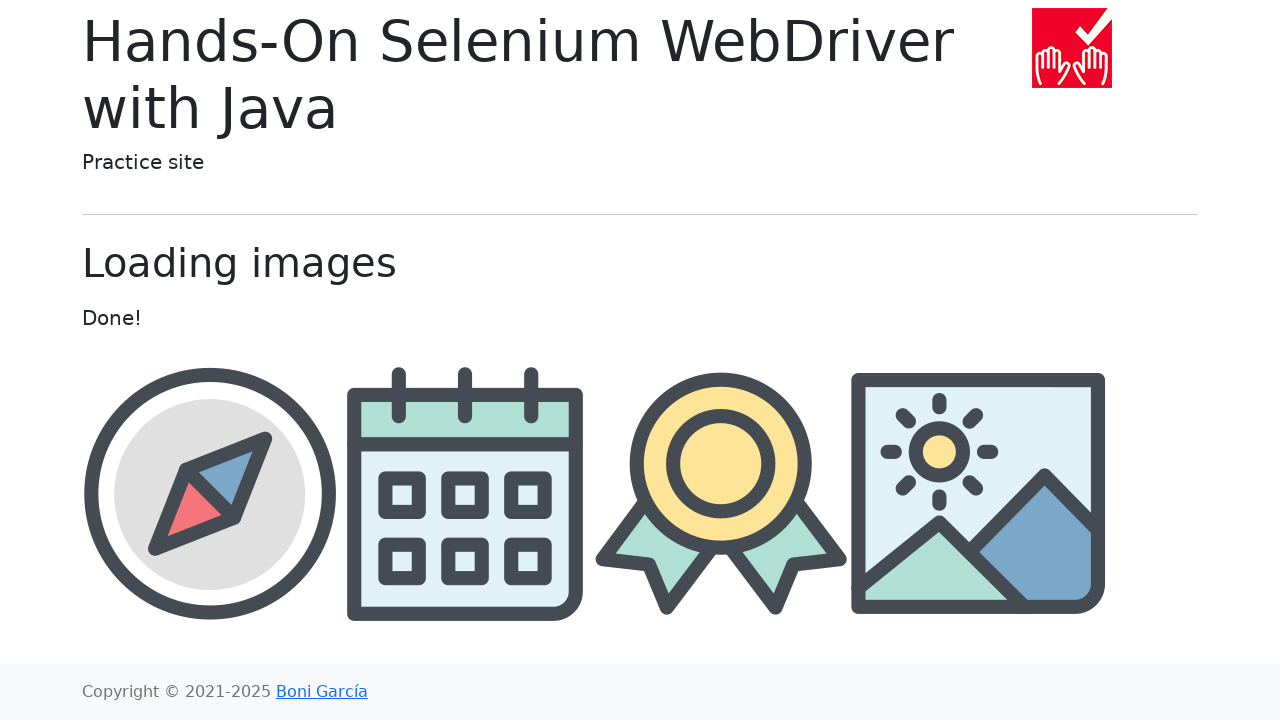

Asserted that 'landscape' is present in image src attribute
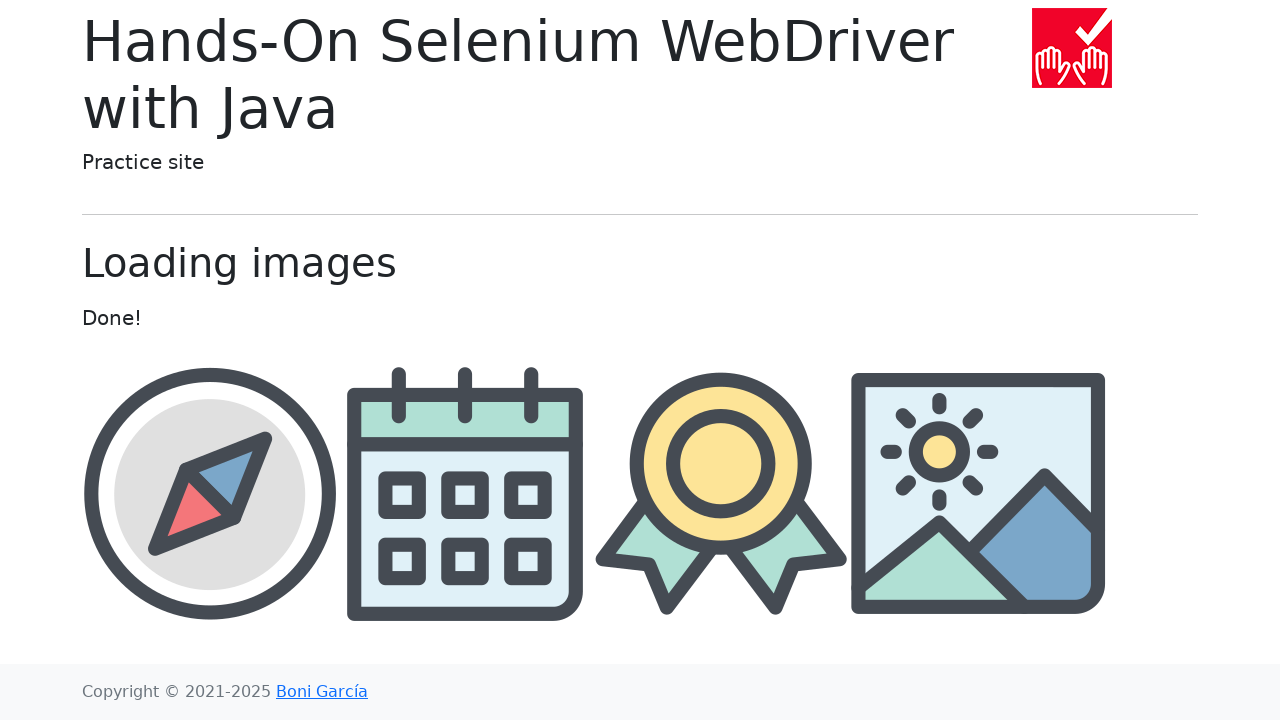

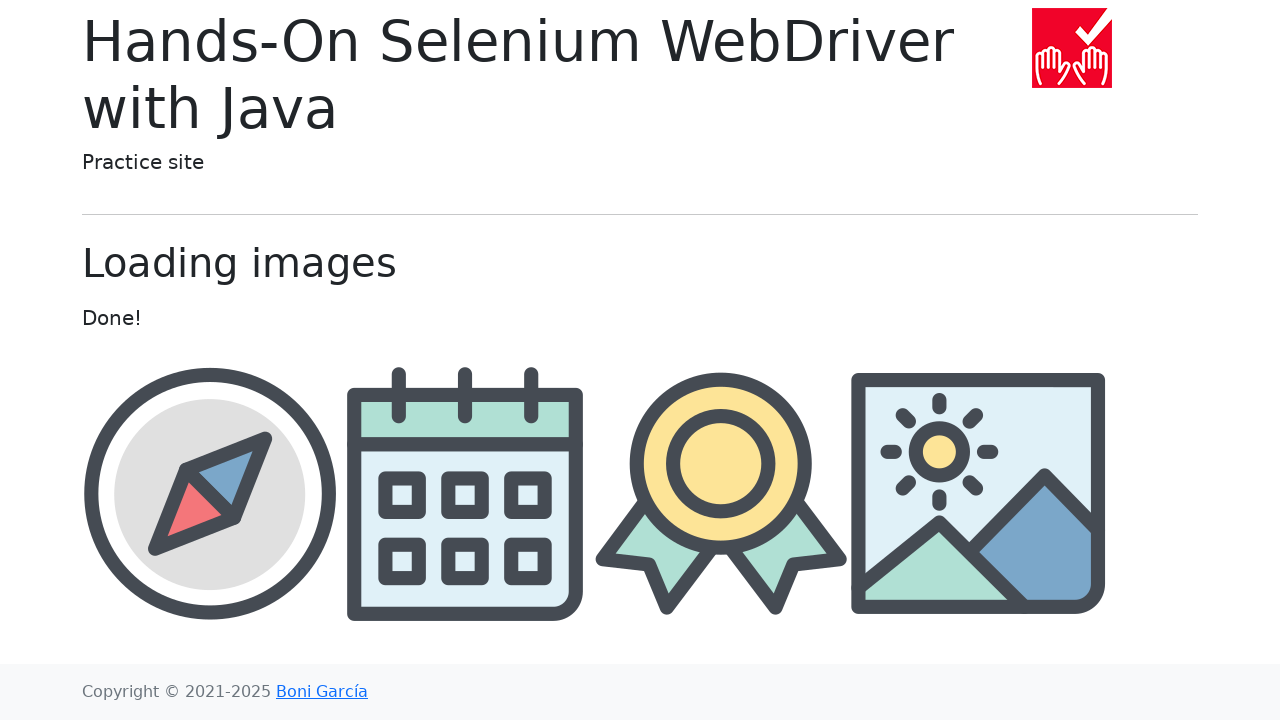